Tests that edits are saved when the edit field loses focus (blur event)

Starting URL: https://demo.playwright.dev/todomvc

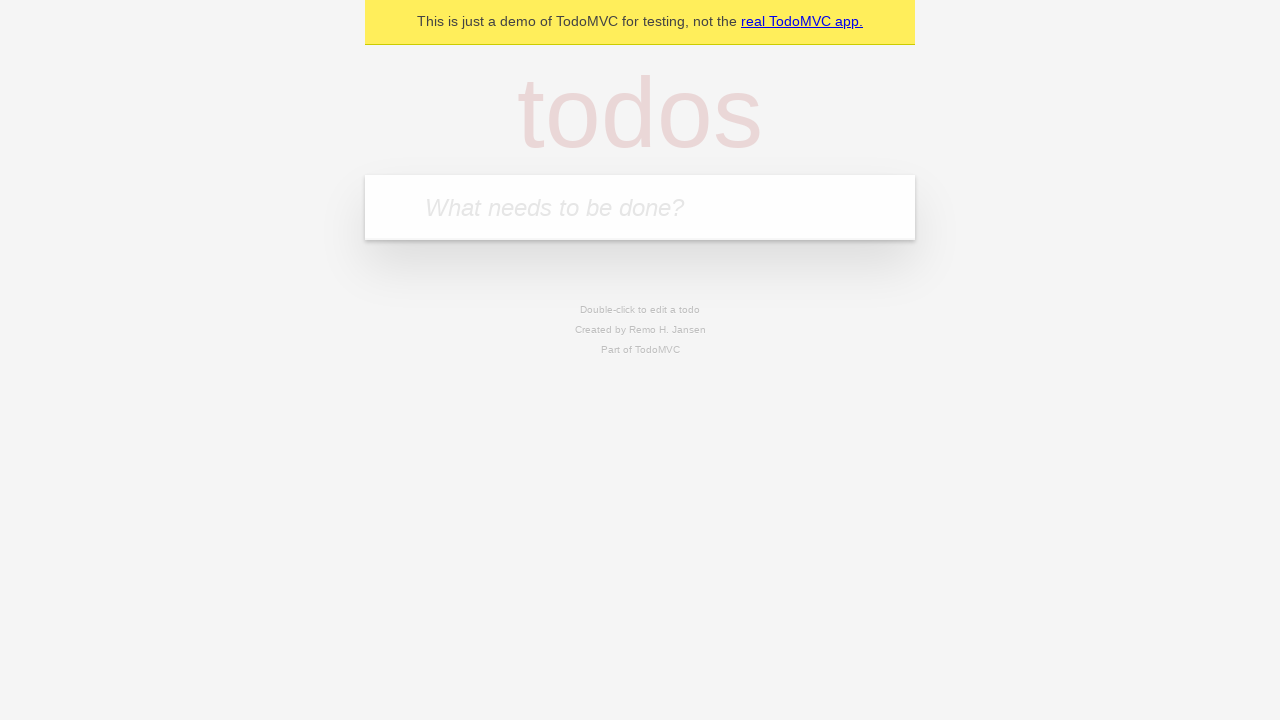

Filled new todo input with 'buy some cheese' on internal:attr=[placeholder="What needs to be done?"i]
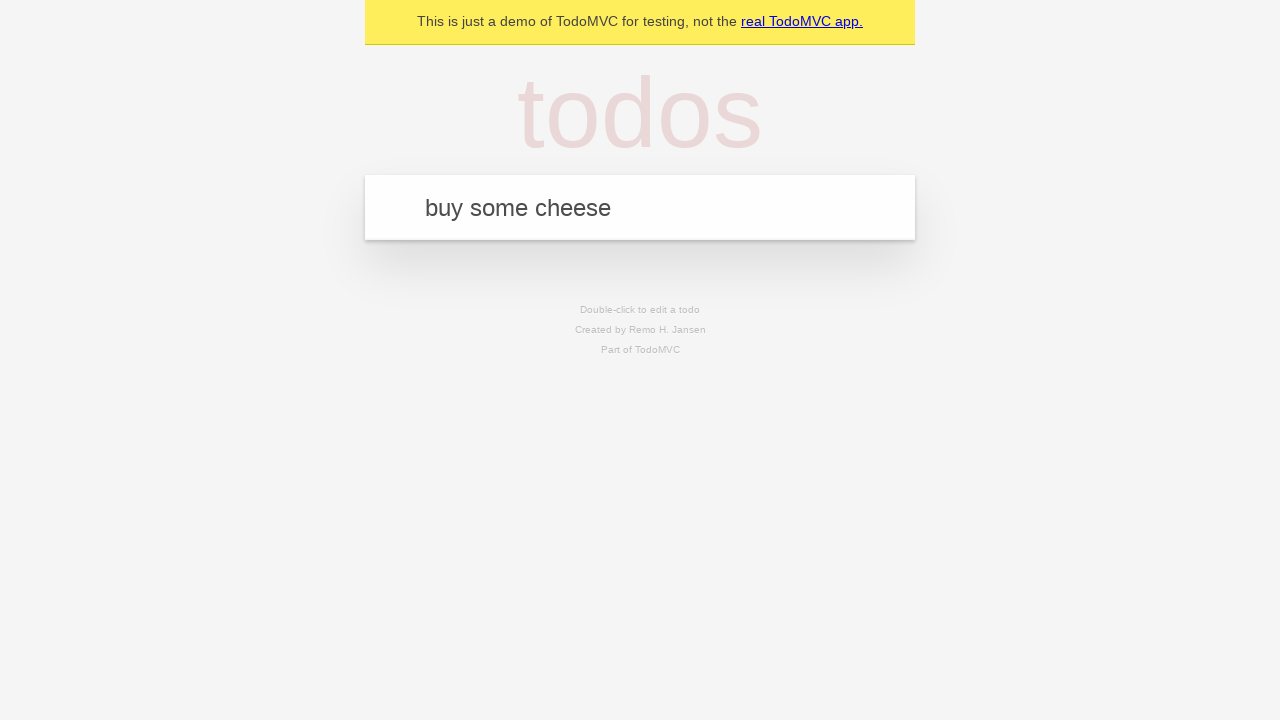

Pressed Enter to create first todo on internal:attr=[placeholder="What needs to be done?"i]
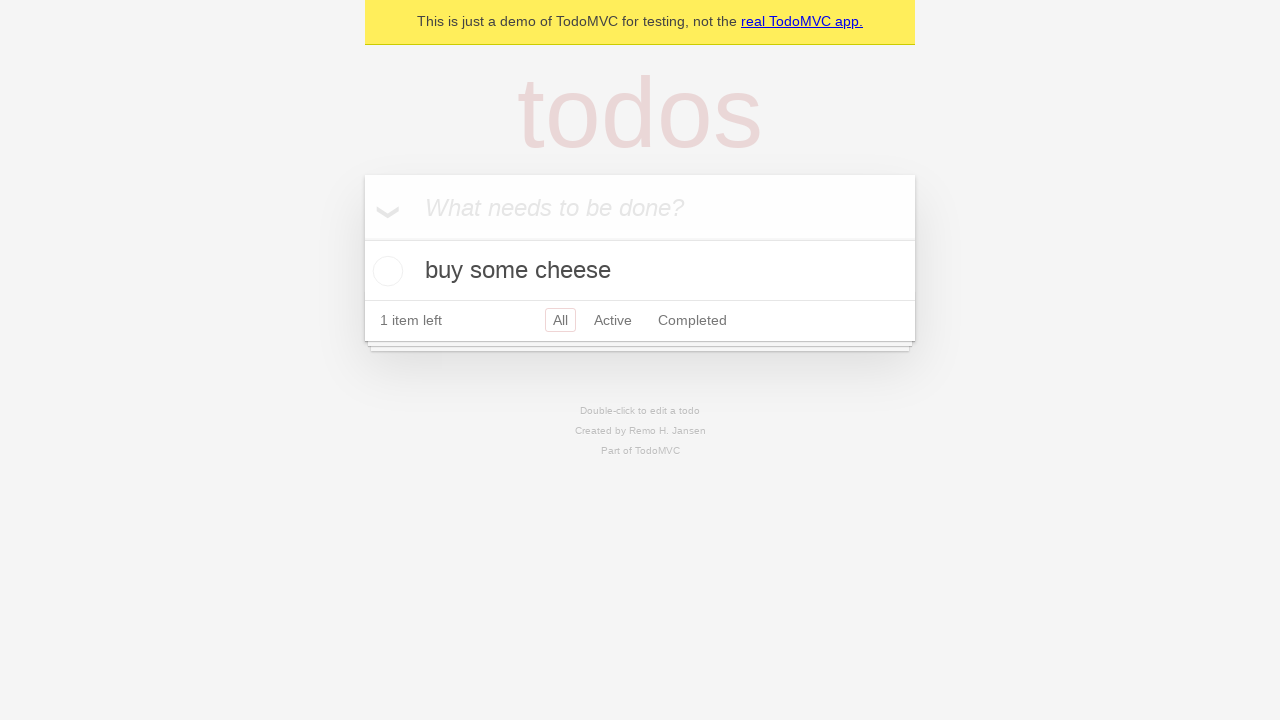

Filled new todo input with 'feed the cat' on internal:attr=[placeholder="What needs to be done?"i]
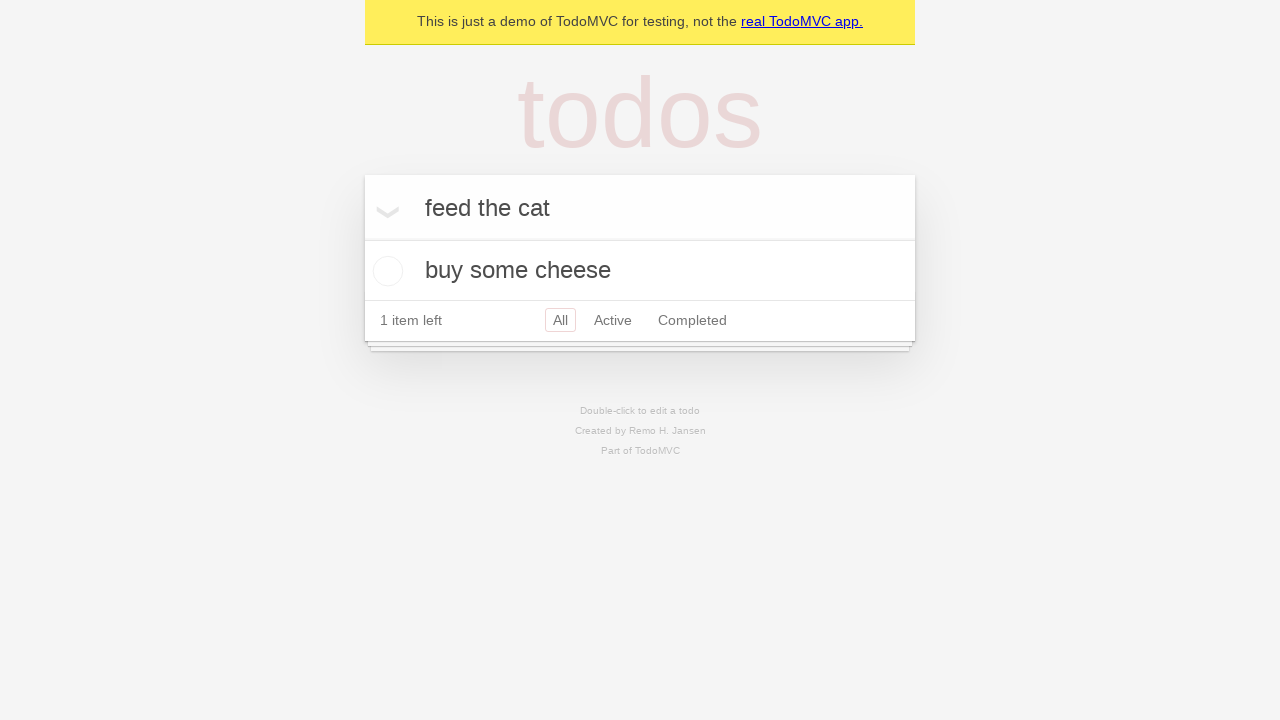

Pressed Enter to create second todo on internal:attr=[placeholder="What needs to be done?"i]
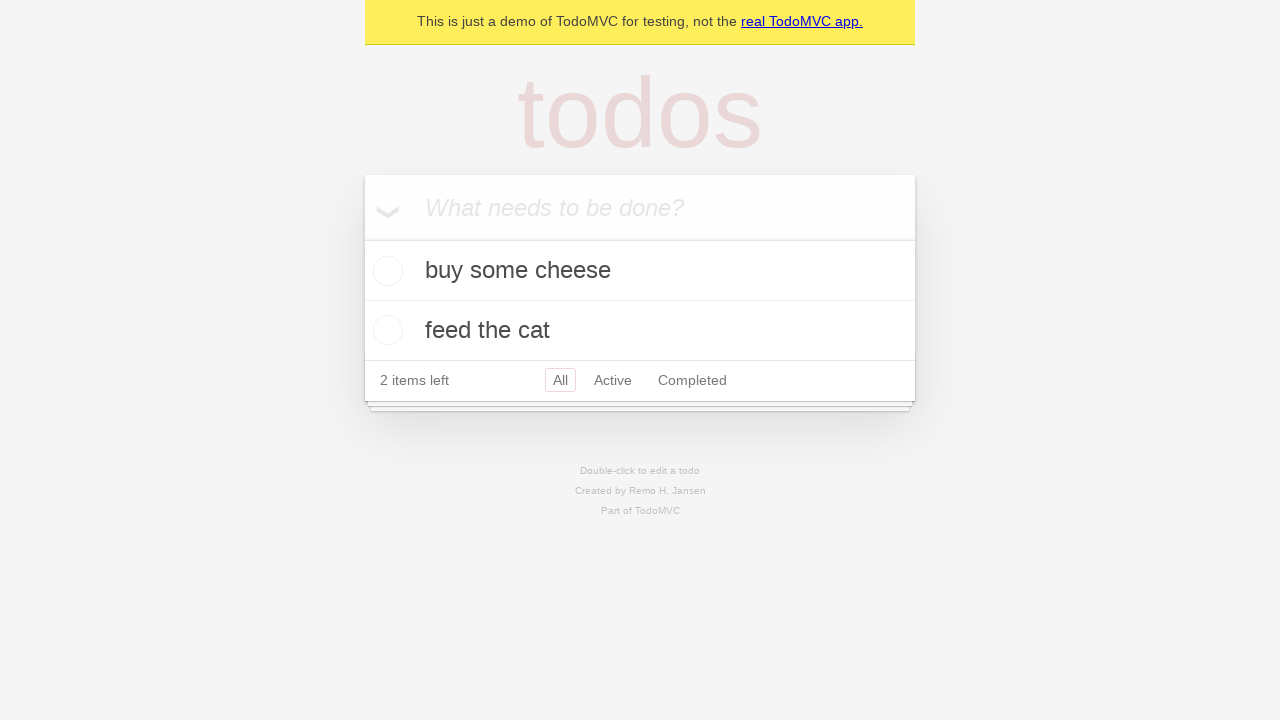

Filled new todo input with 'book a doctors appointment' on internal:attr=[placeholder="What needs to be done?"i]
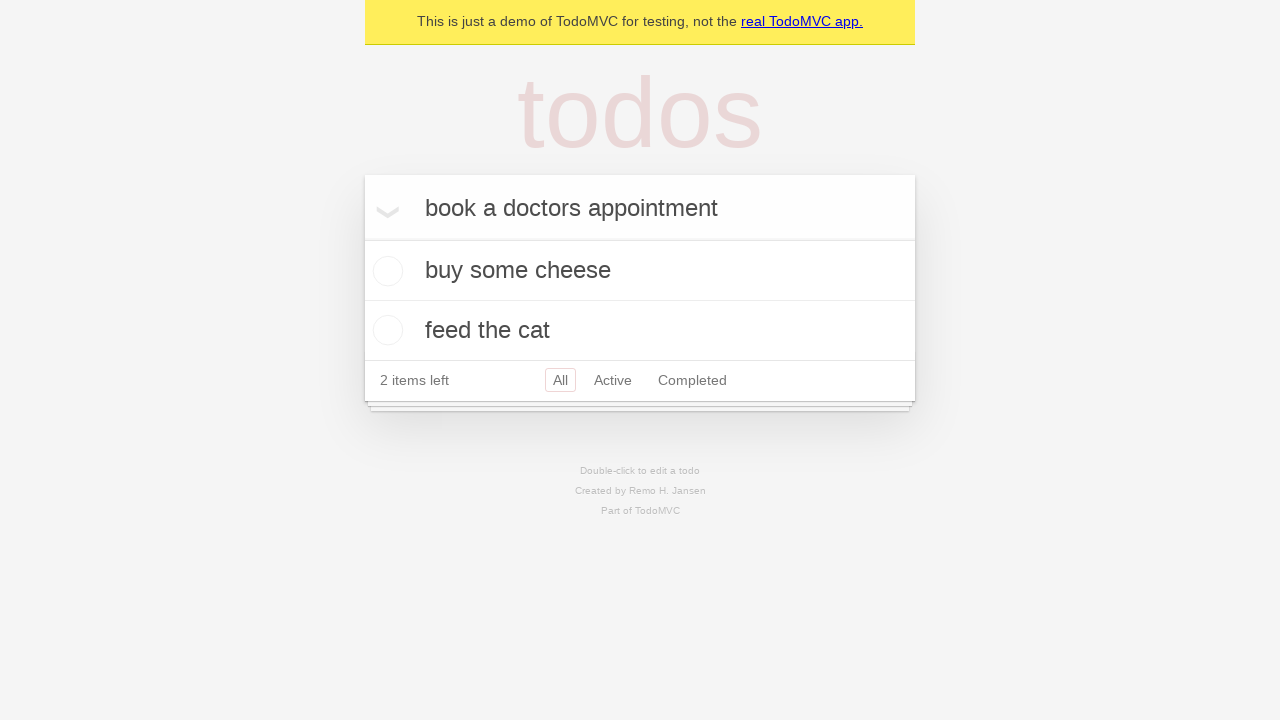

Pressed Enter to create third todo on internal:attr=[placeholder="What needs to be done?"i]
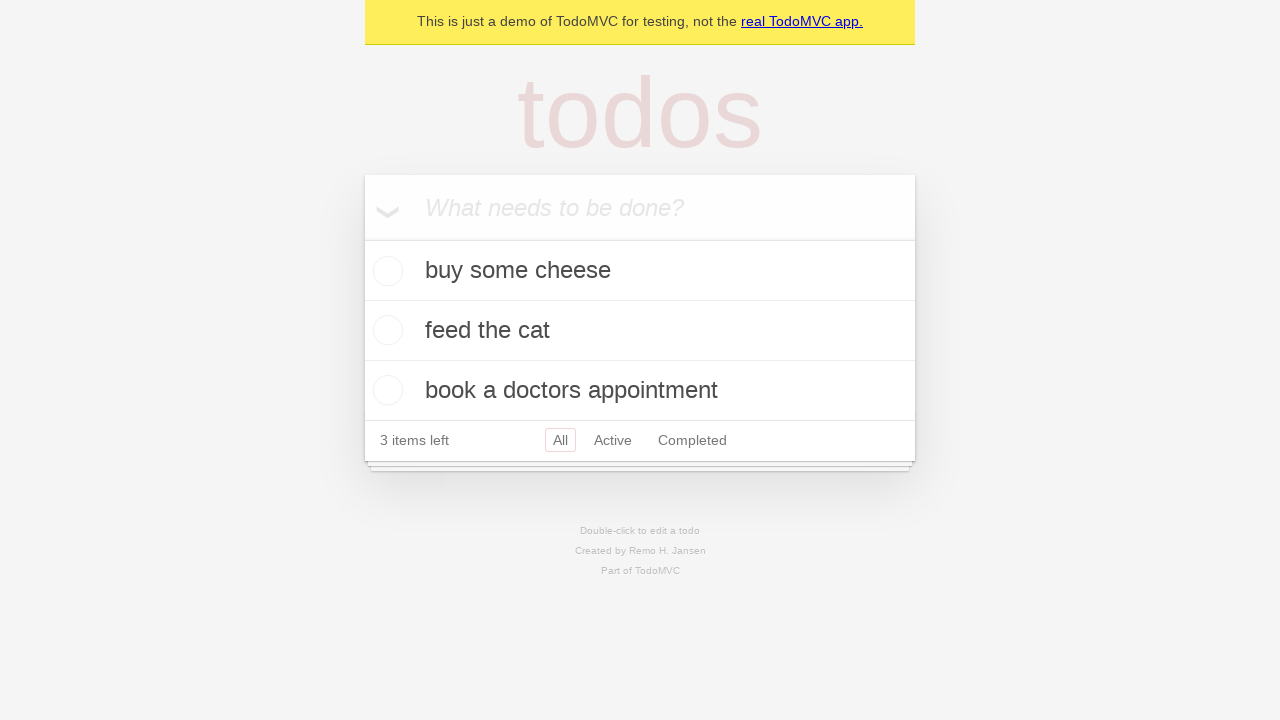

Waited for all three todos to be created
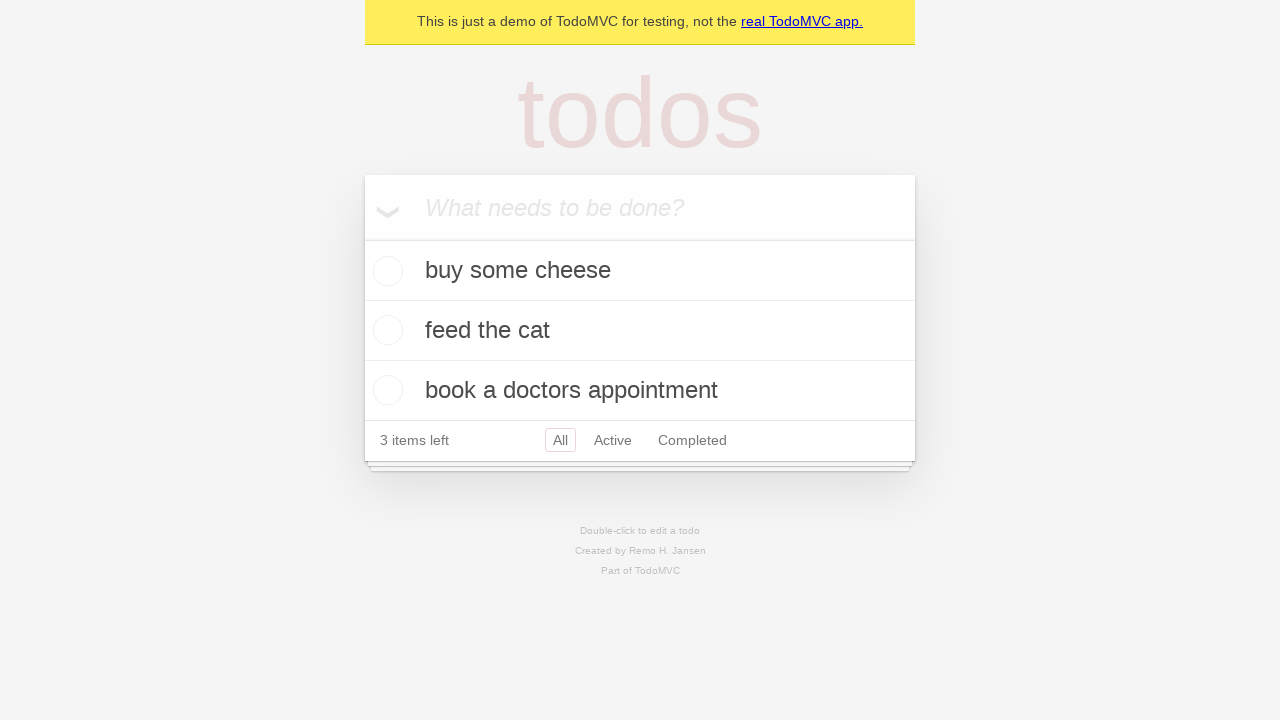

Double-clicked second todo item to enter edit mode at (640, 331) on internal:testid=[data-testid="todo-item"s] >> nth=1
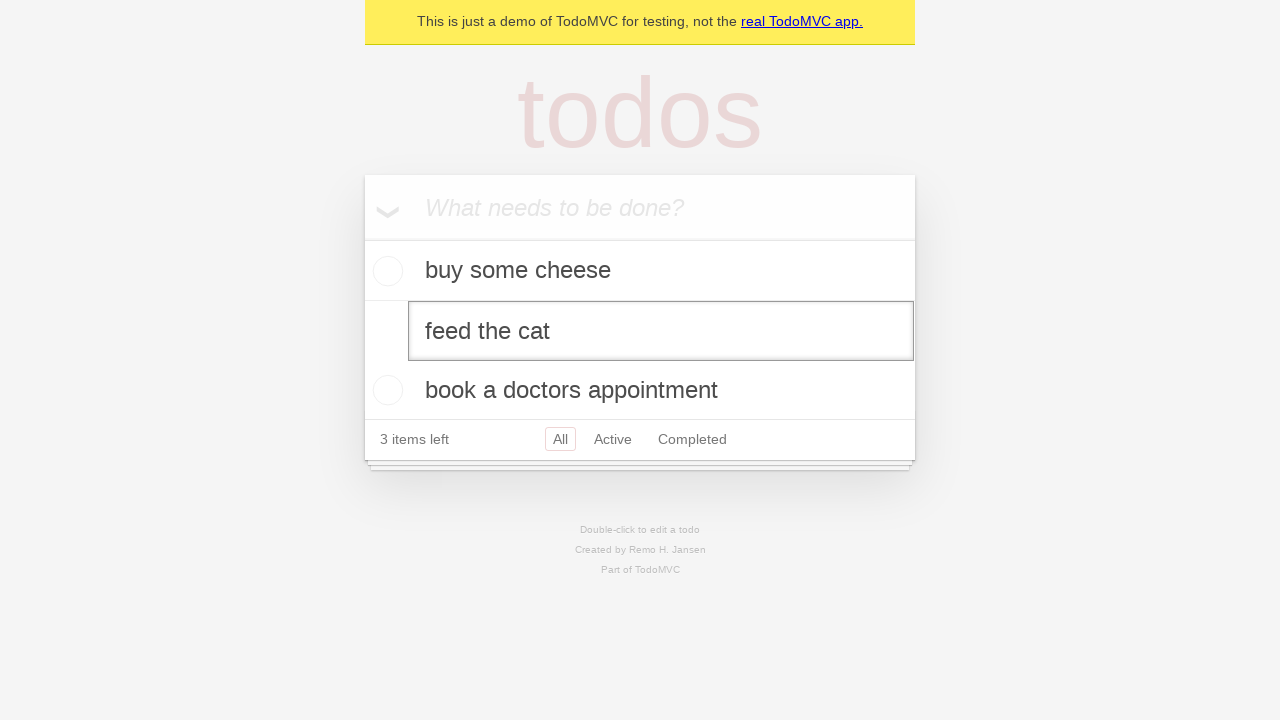

Filled edit field with new value 'buy some sausages' on internal:testid=[data-testid="todo-item"s] >> nth=1 >> internal:role=textbox[nam
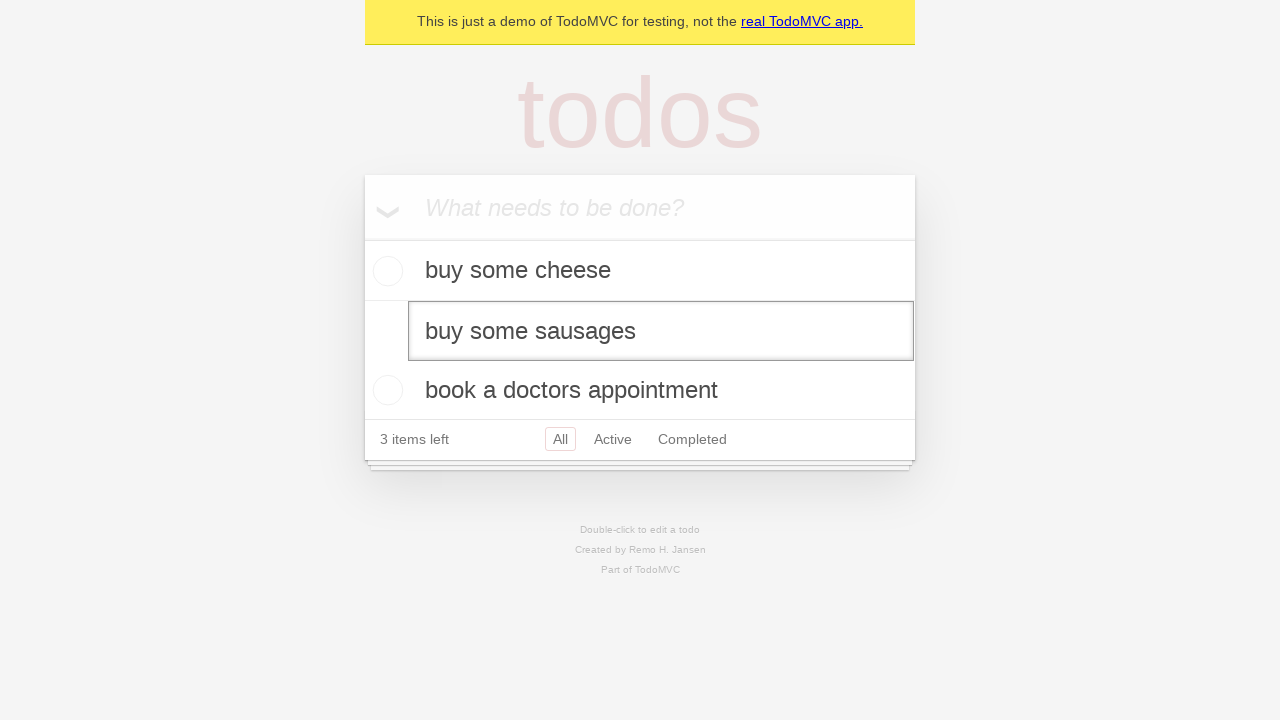

Triggered blur event on edit field to save changes
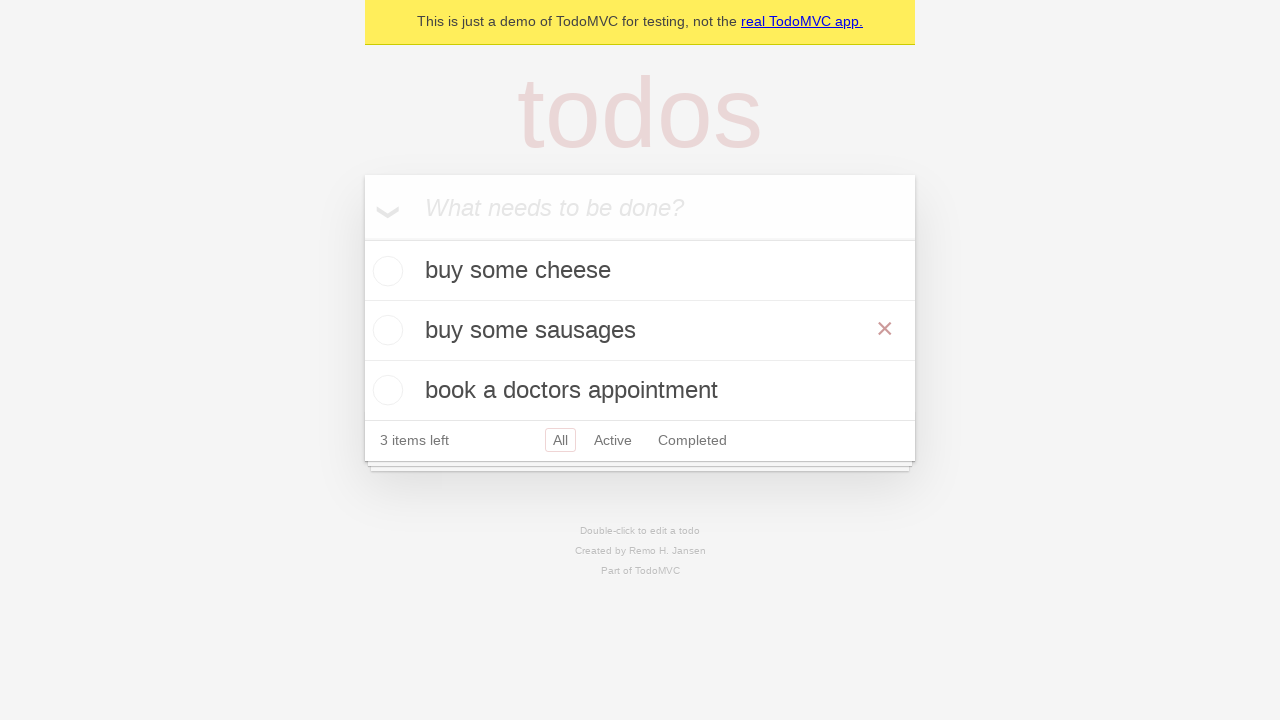

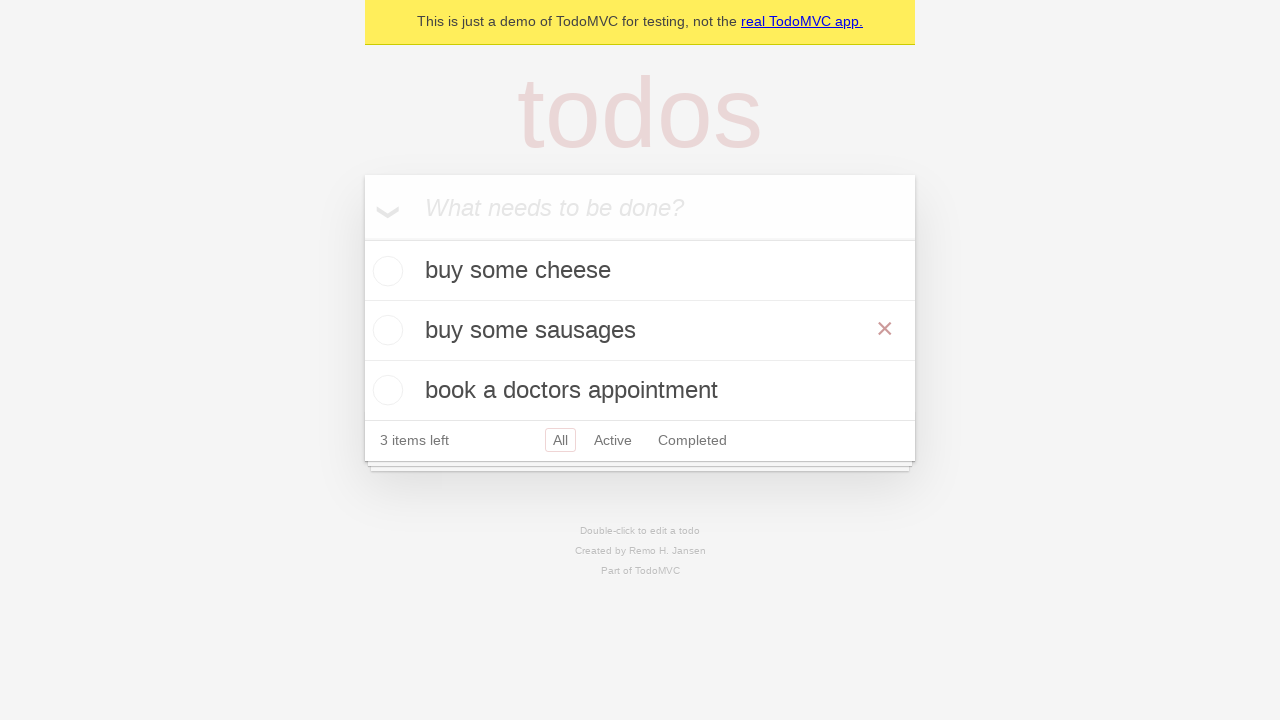